Navigates to the TodoMVC homepage and verifies the page title is "TodoMVC"

Starting URL: https://todomvc.com/

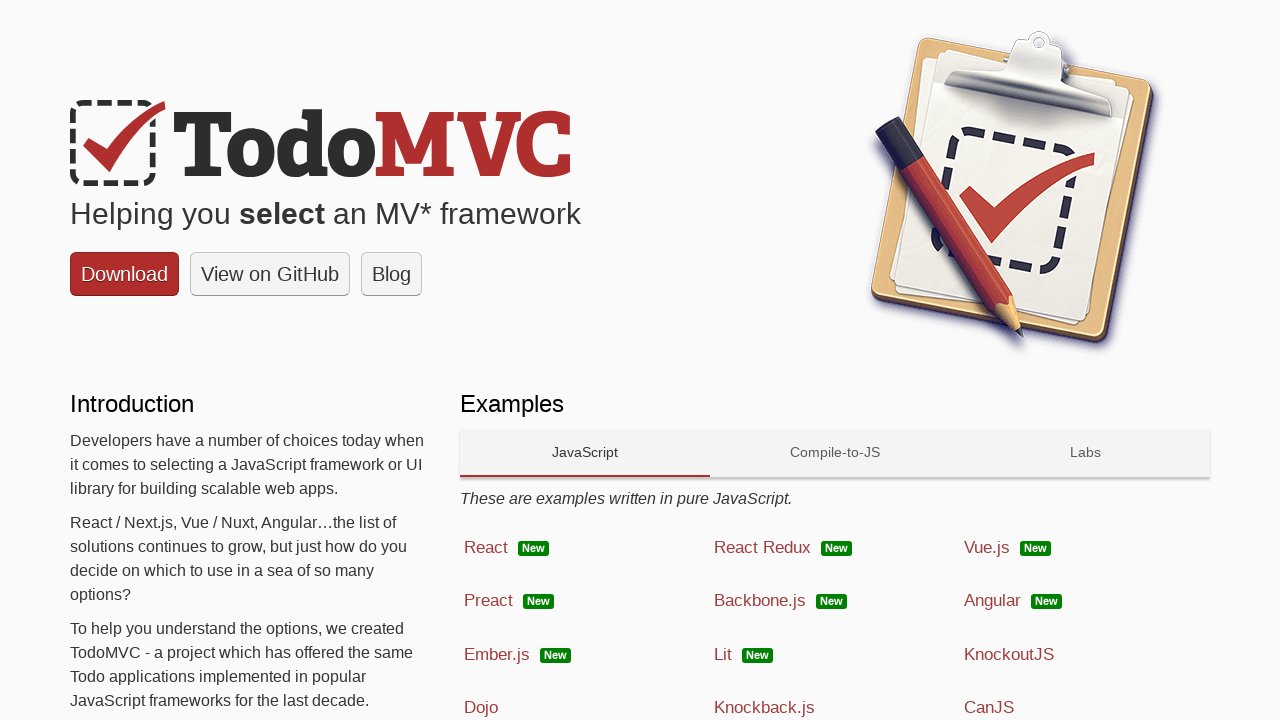

Navigated to TodoMVC homepage at https://todomvc.com/
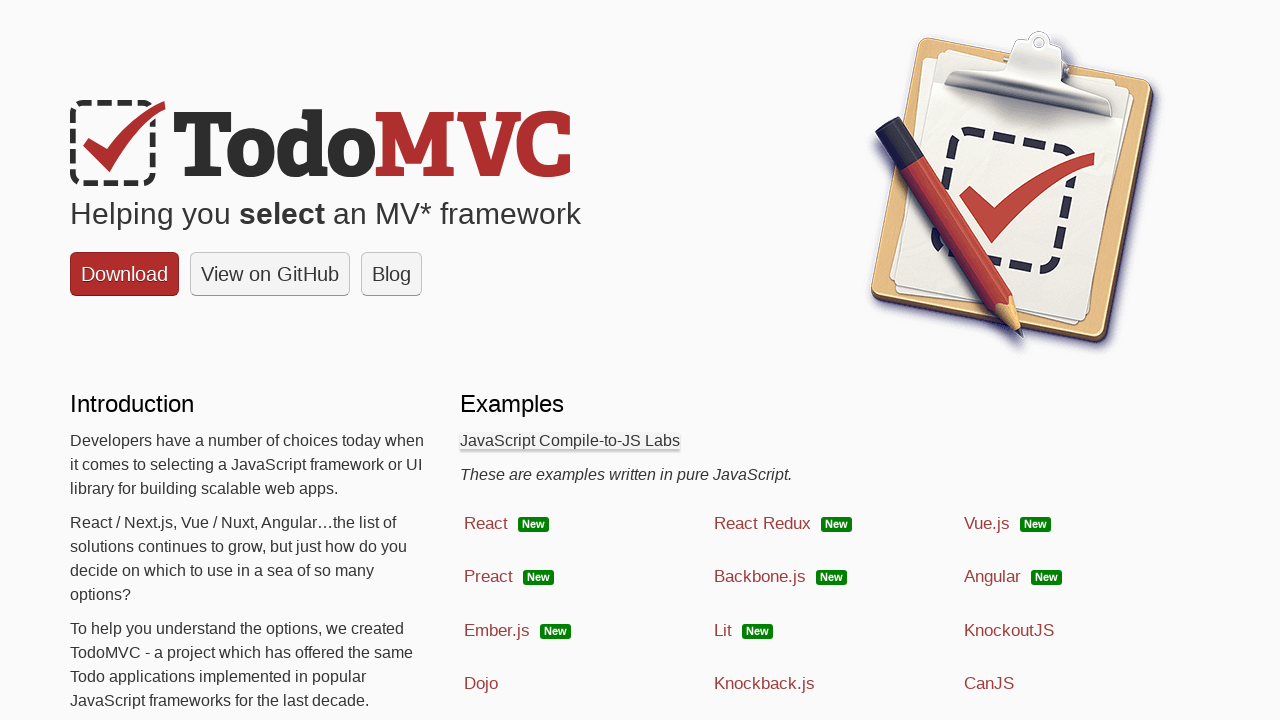

Verified page title is 'TodoMVC'
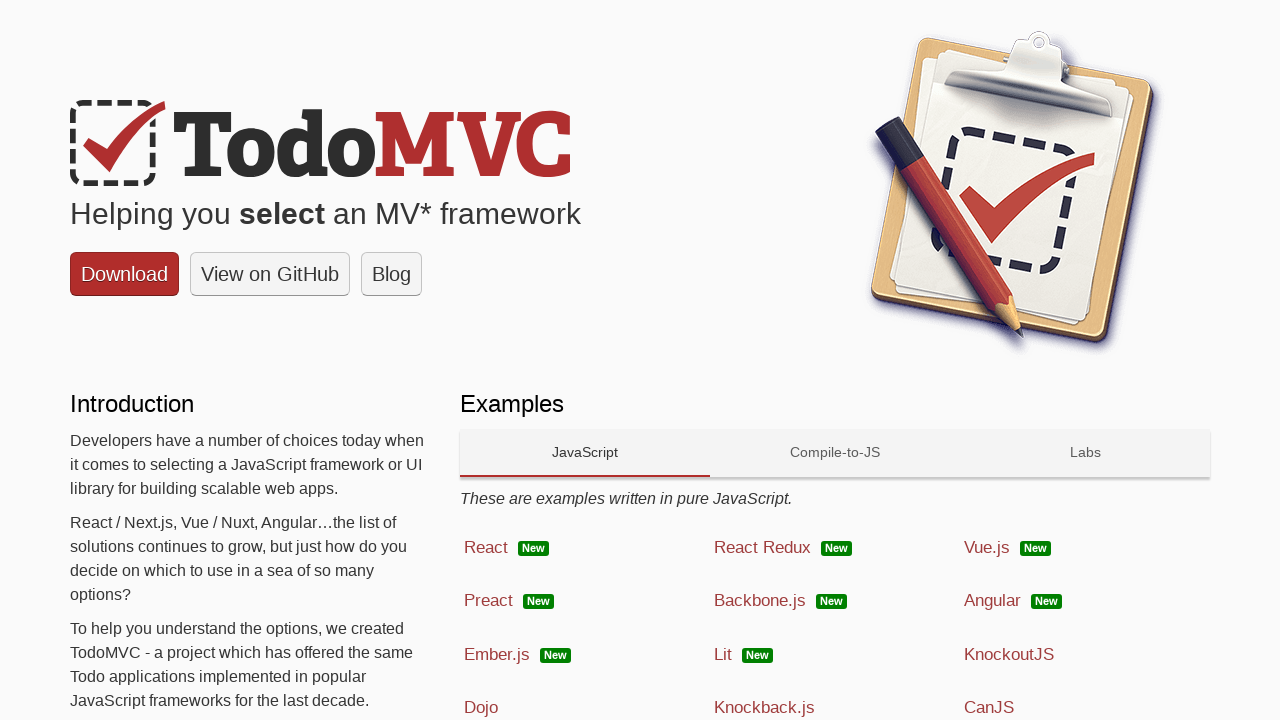

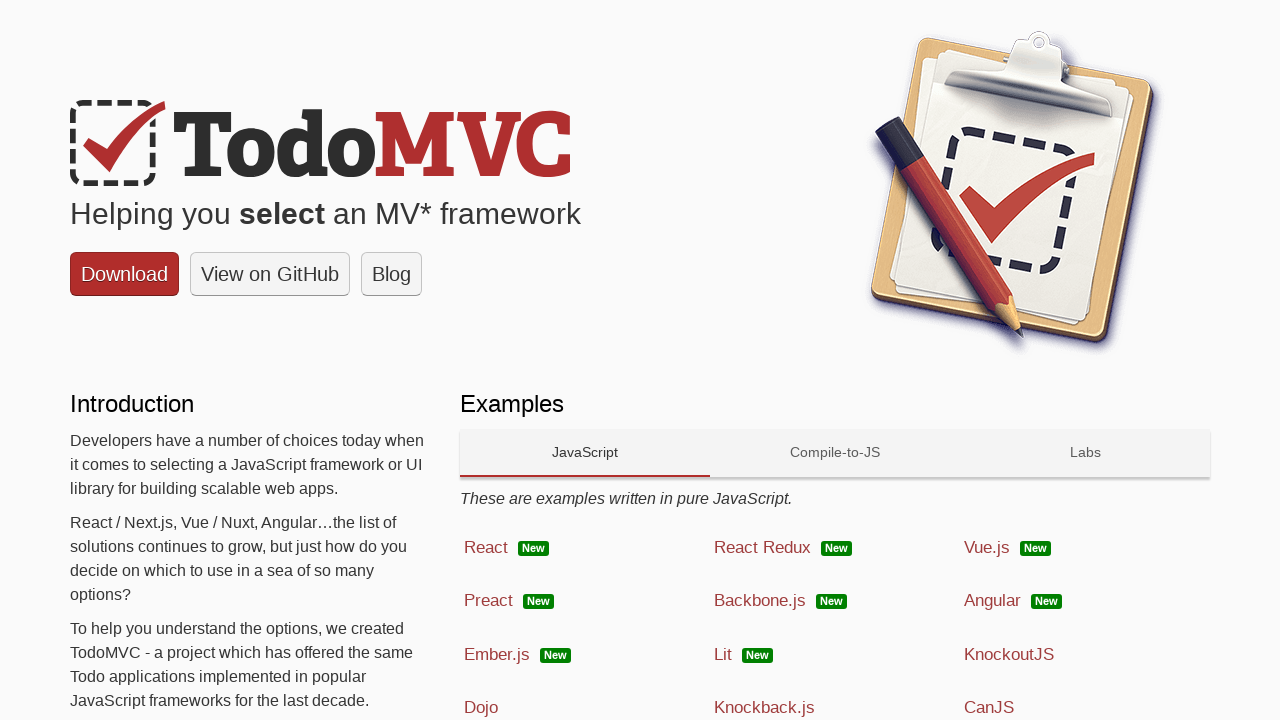